Tests mouse interaction functionality by performing a double-click and right-click on different buttons

Starting URL: https://demoqa.com/buttons

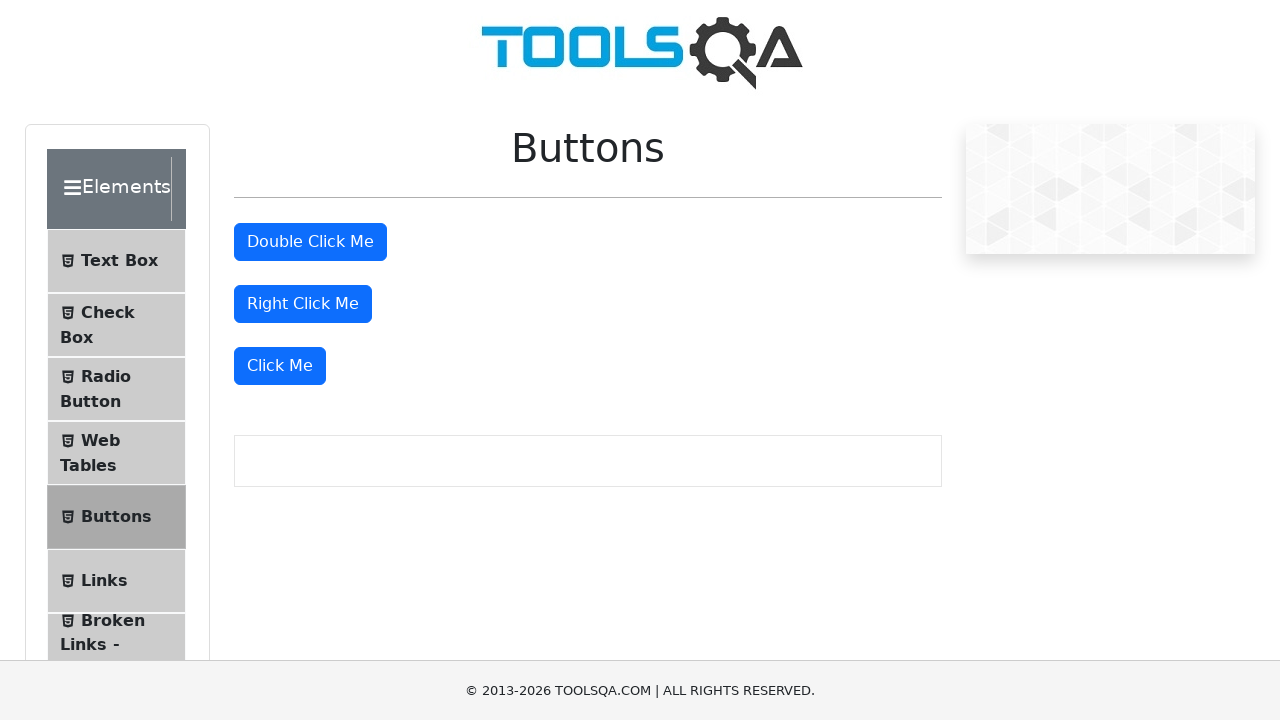

Located the double-click button element
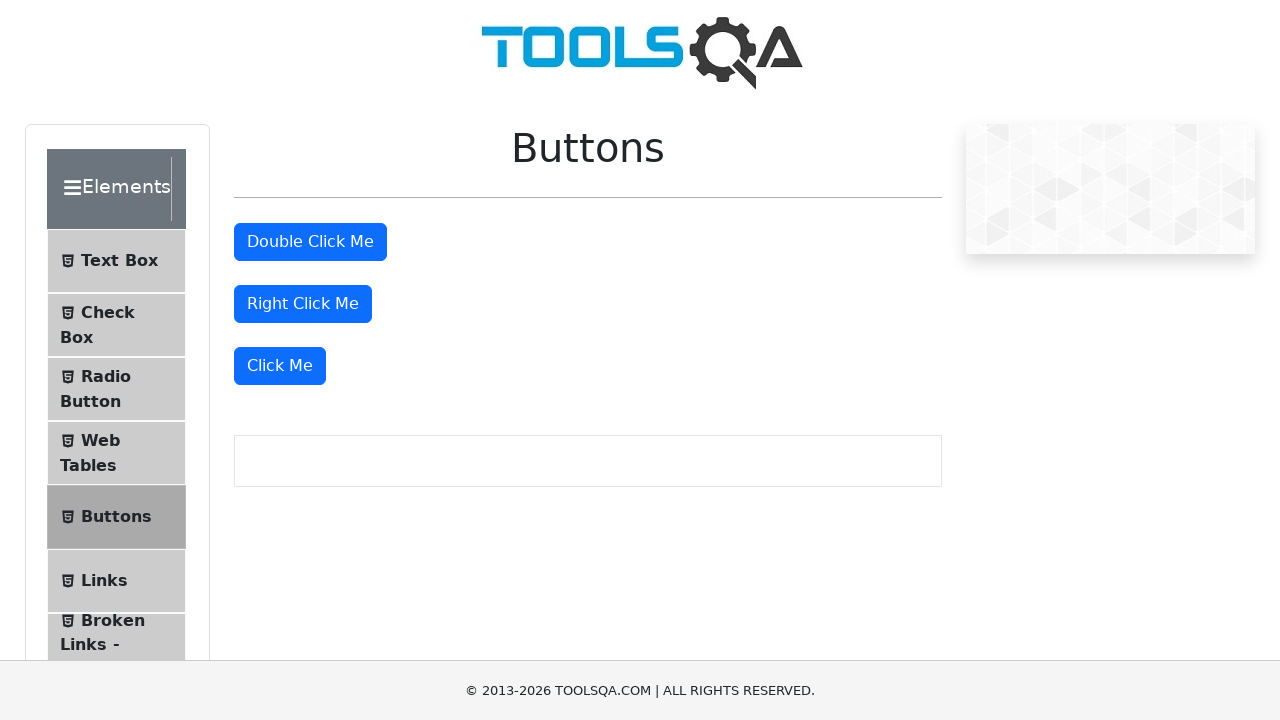

Located the right-click button element
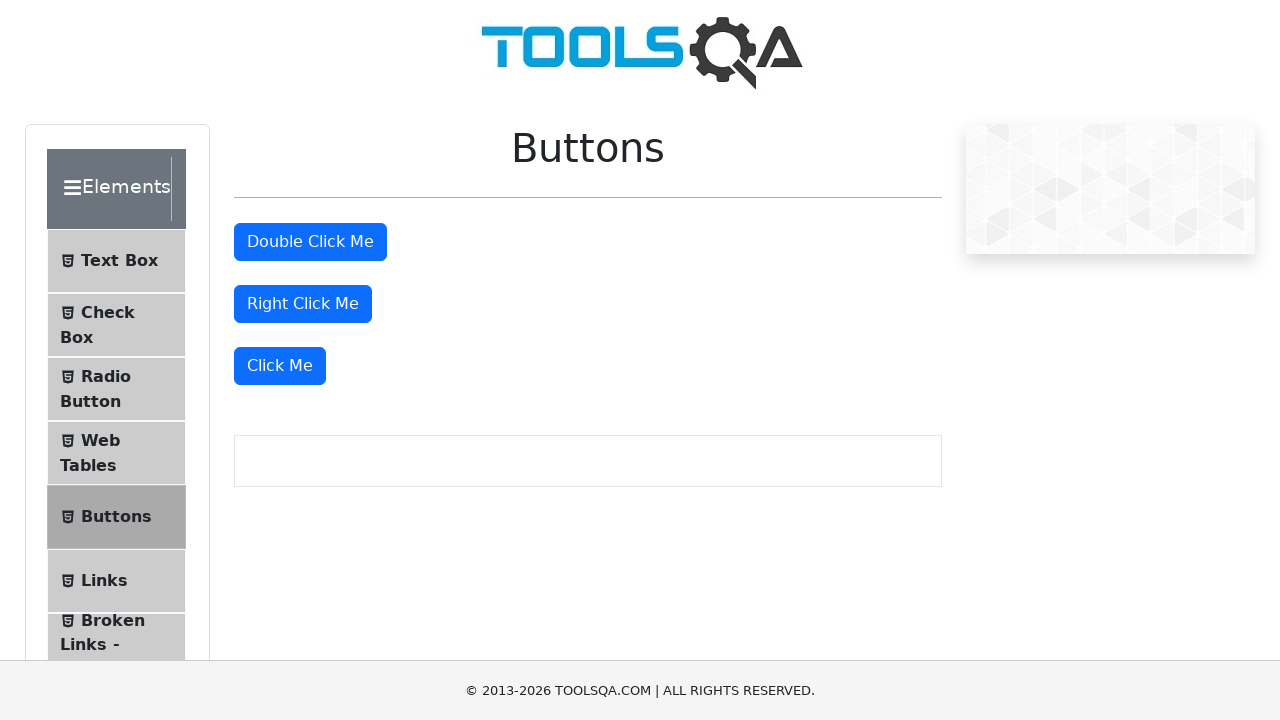

Performed double-click on the double-click button at (310, 242) on #doubleClickBtn
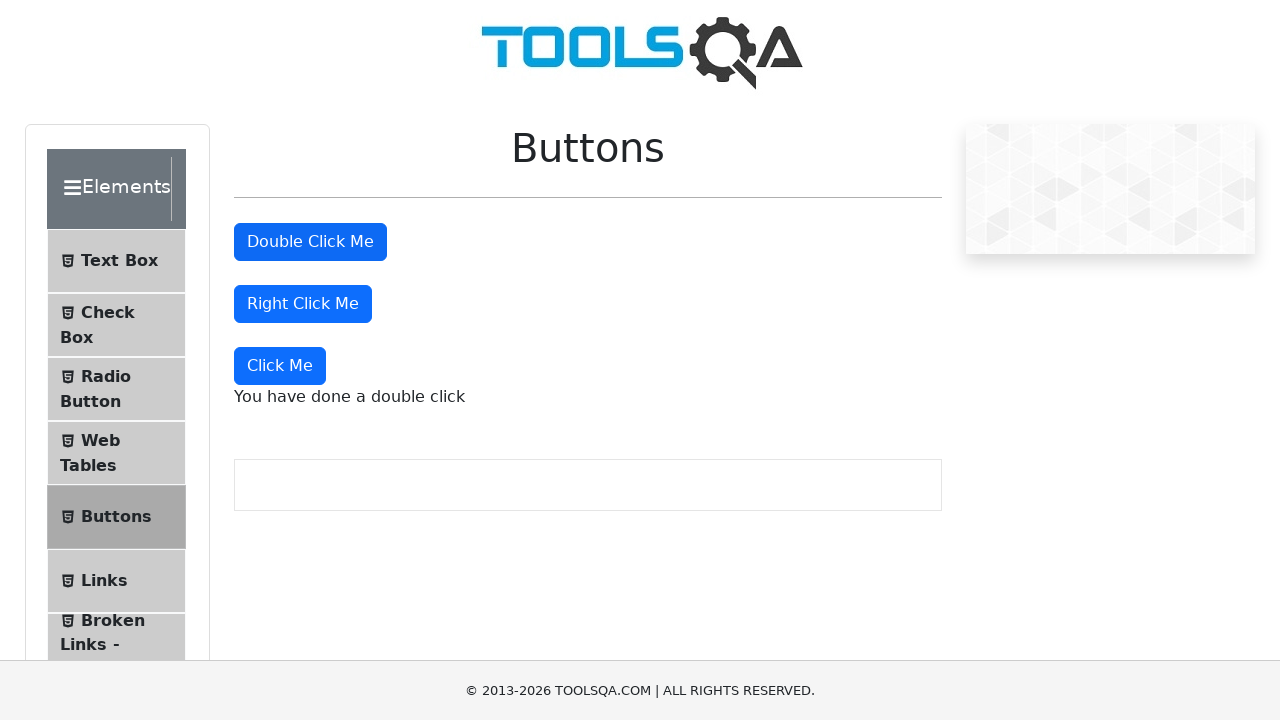

Performed right-click on the right-click button at (303, 304) on #rightClickBtn
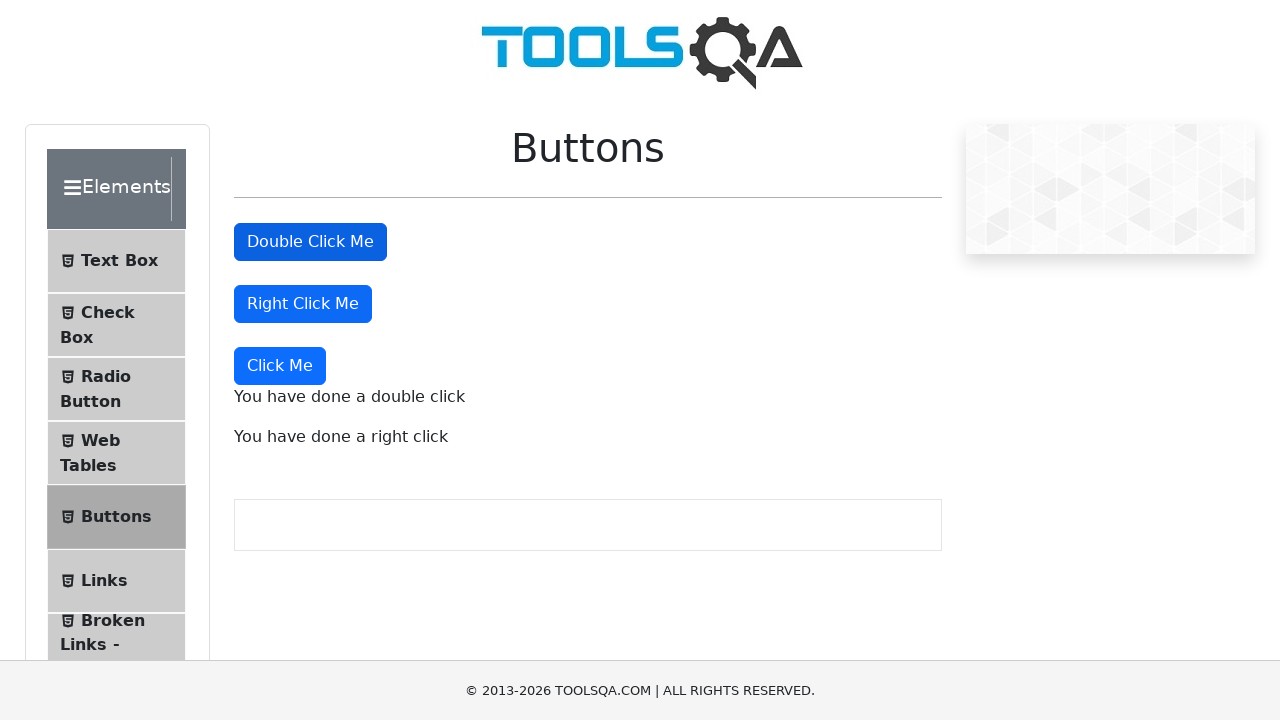

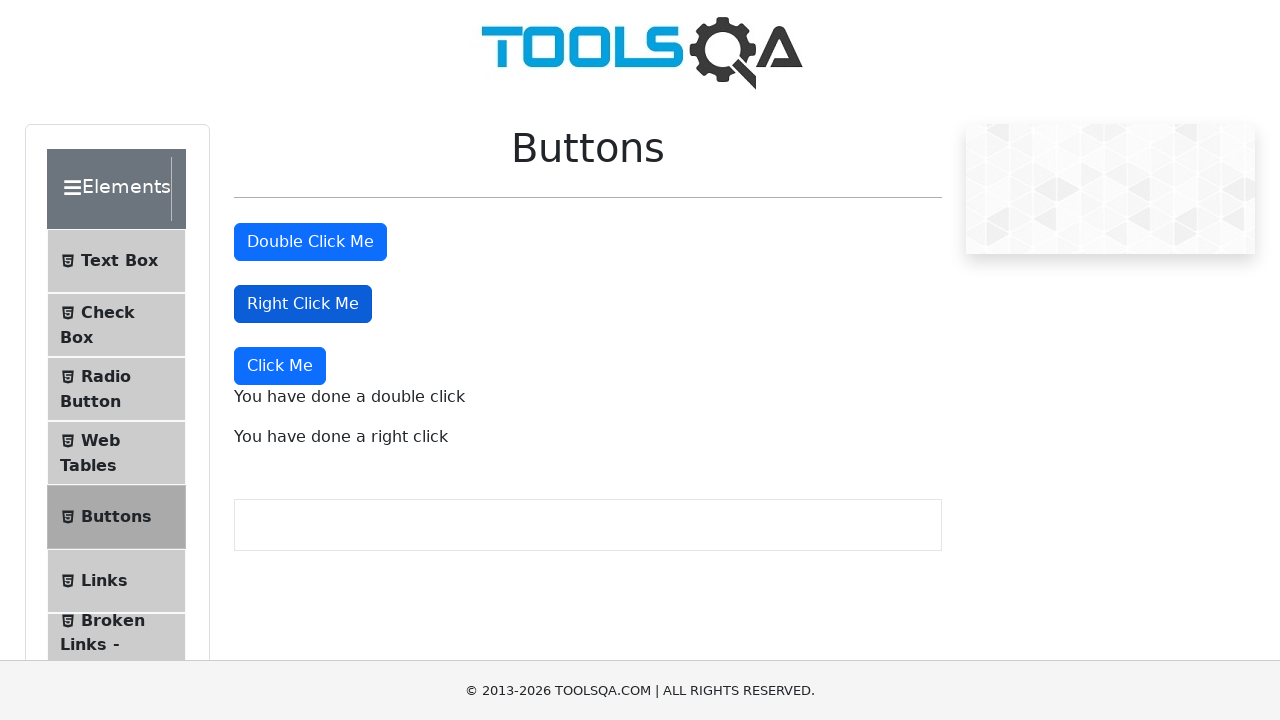